Tests clipboard paste functionality by setting text to clipboard and using CTRL+V to paste a phone number into an input field, then verifies the phone number is formatted correctly.

Starting URL: https://dot-dot.ru/

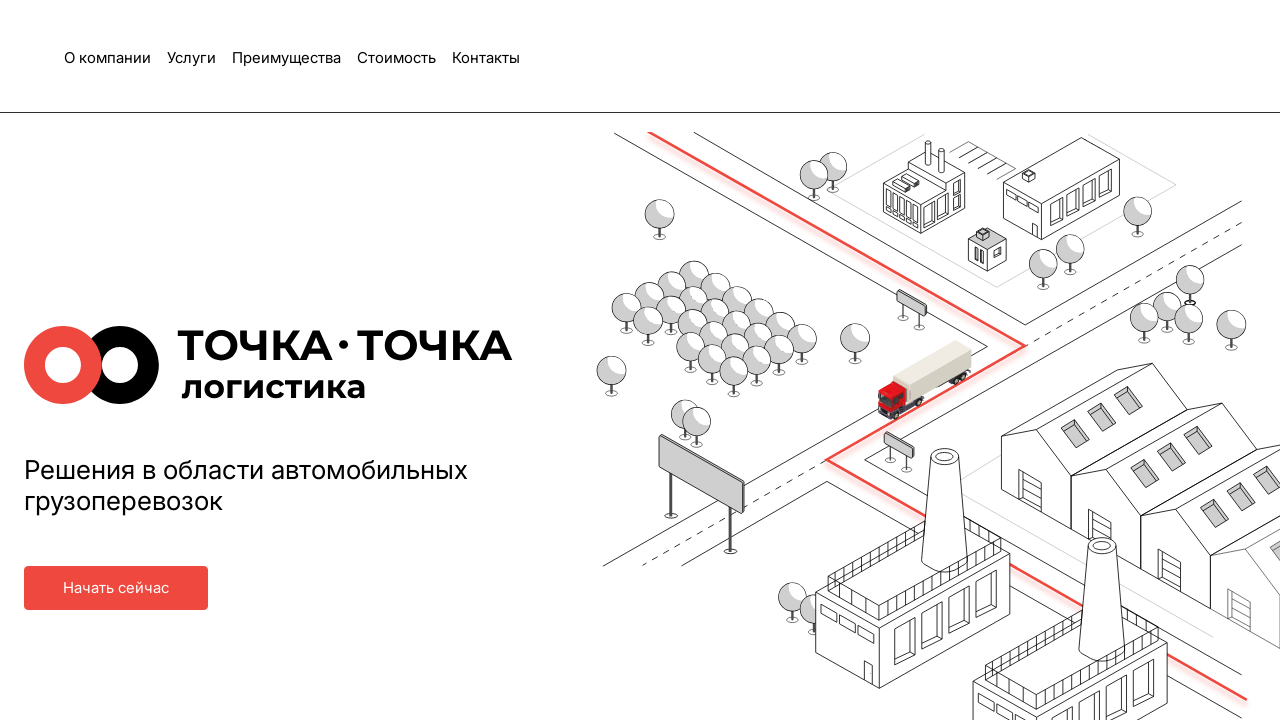

Granted clipboard read and write permissions
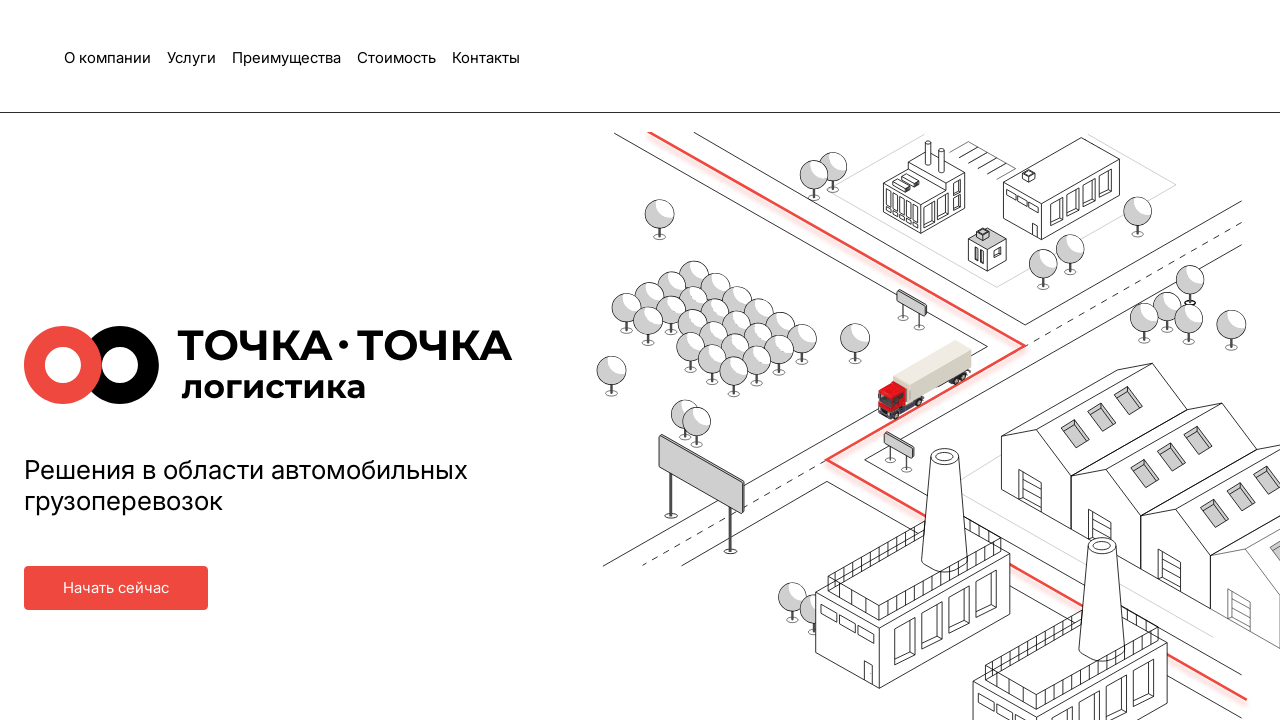

Set phone number '9256545667' to clipboard
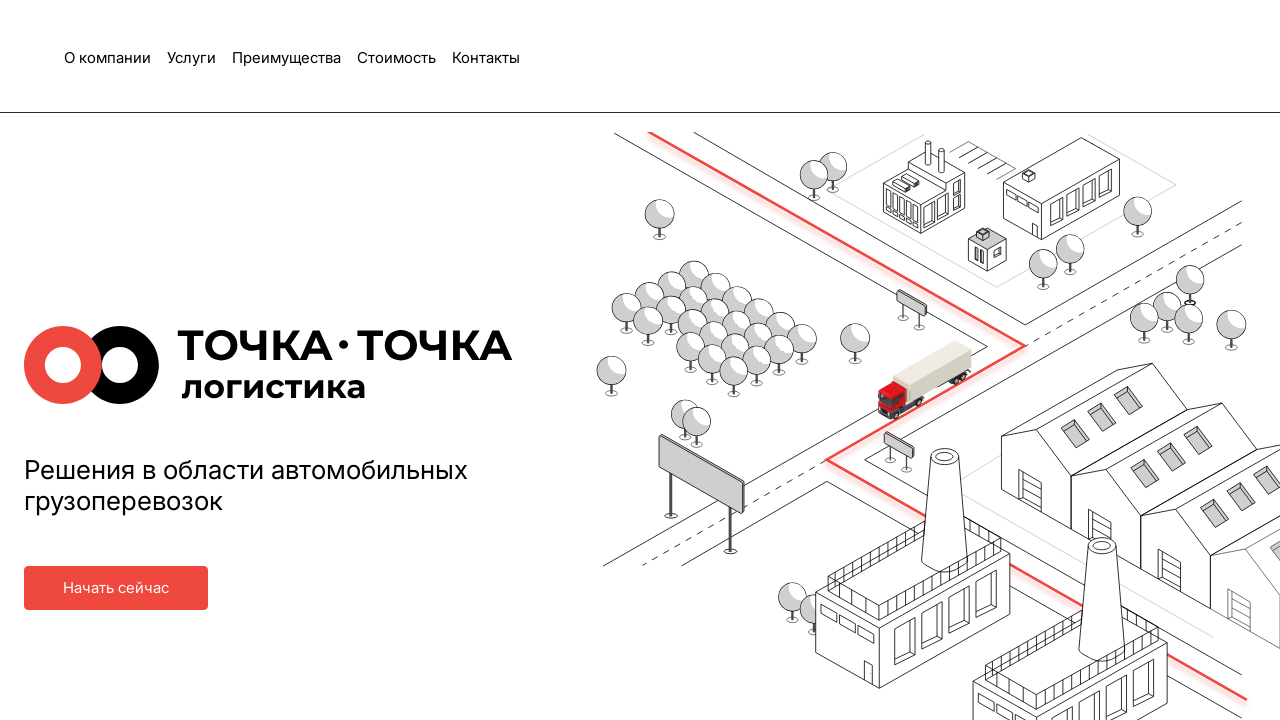

Clicked on phone input field at (522, 360) on #phone
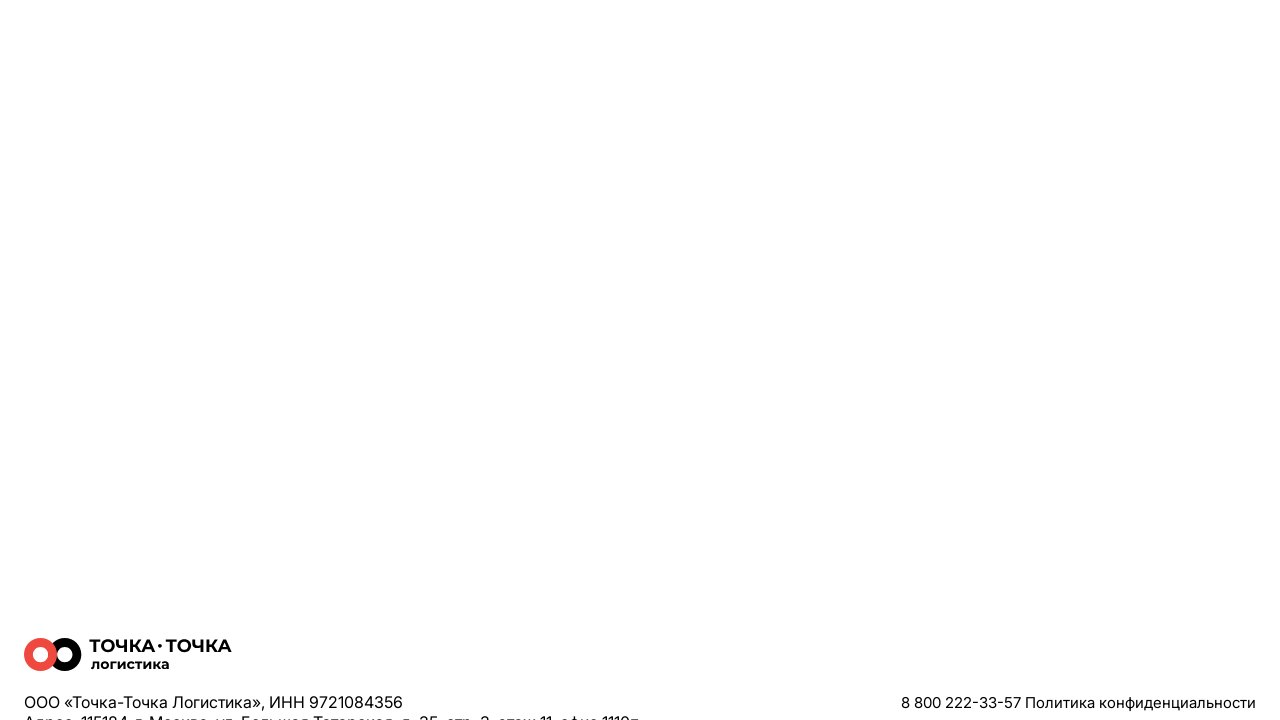

Pasted phone number from clipboard using CTRL+V
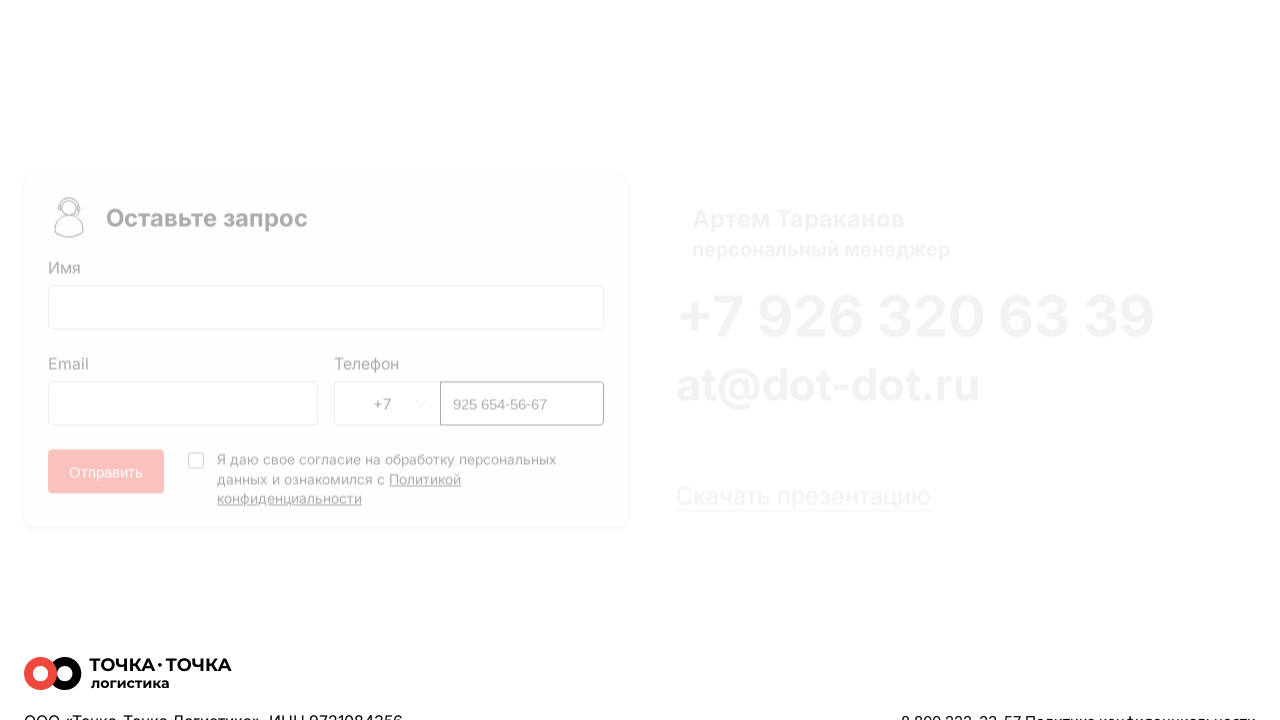

Verified phone number is formatted correctly as '925 654-56-67'
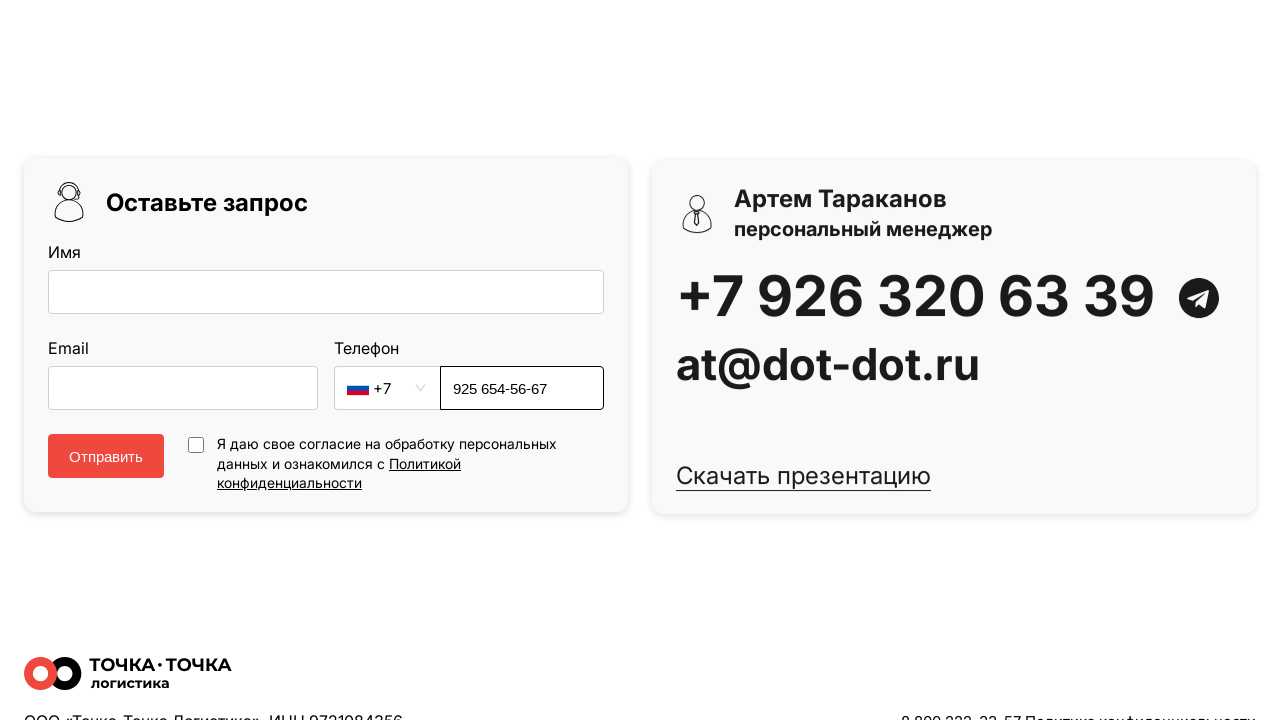

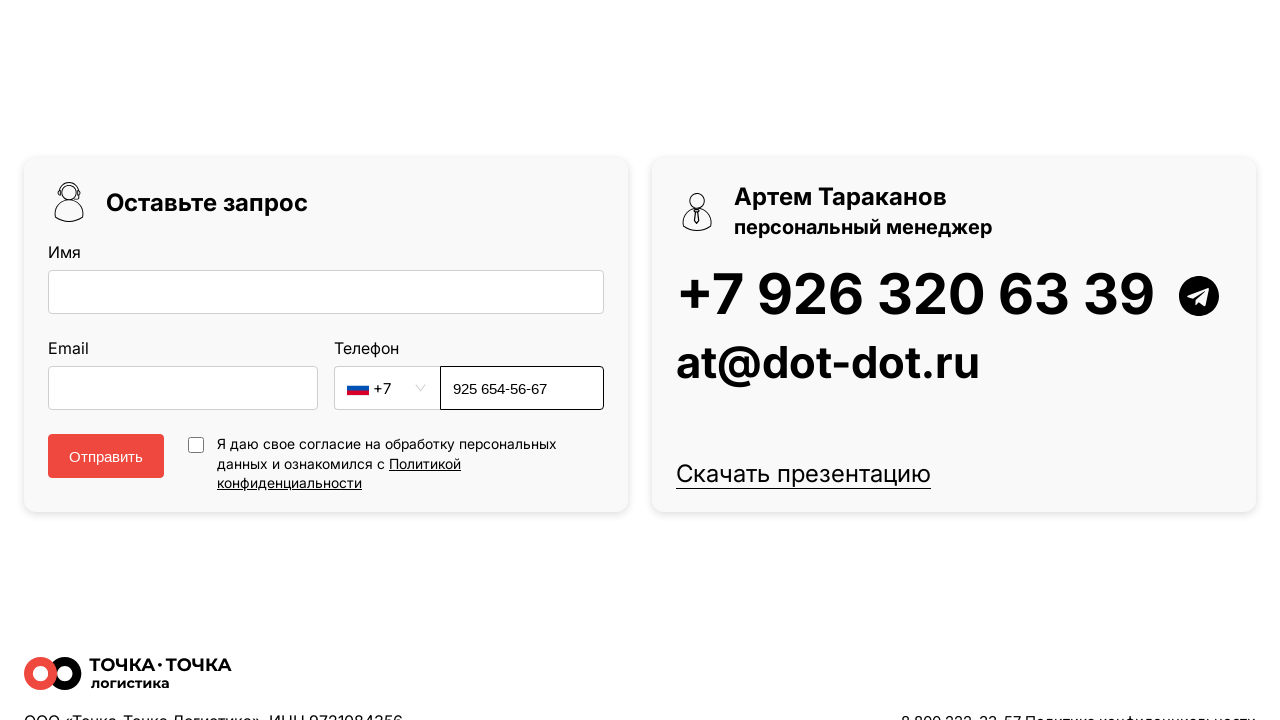